Tests React Semantic UI dropdown by selecting different user names and verifying they are displayed

Starting URL: https://react.semantic-ui.com/maximize/dropdown-example-selection/

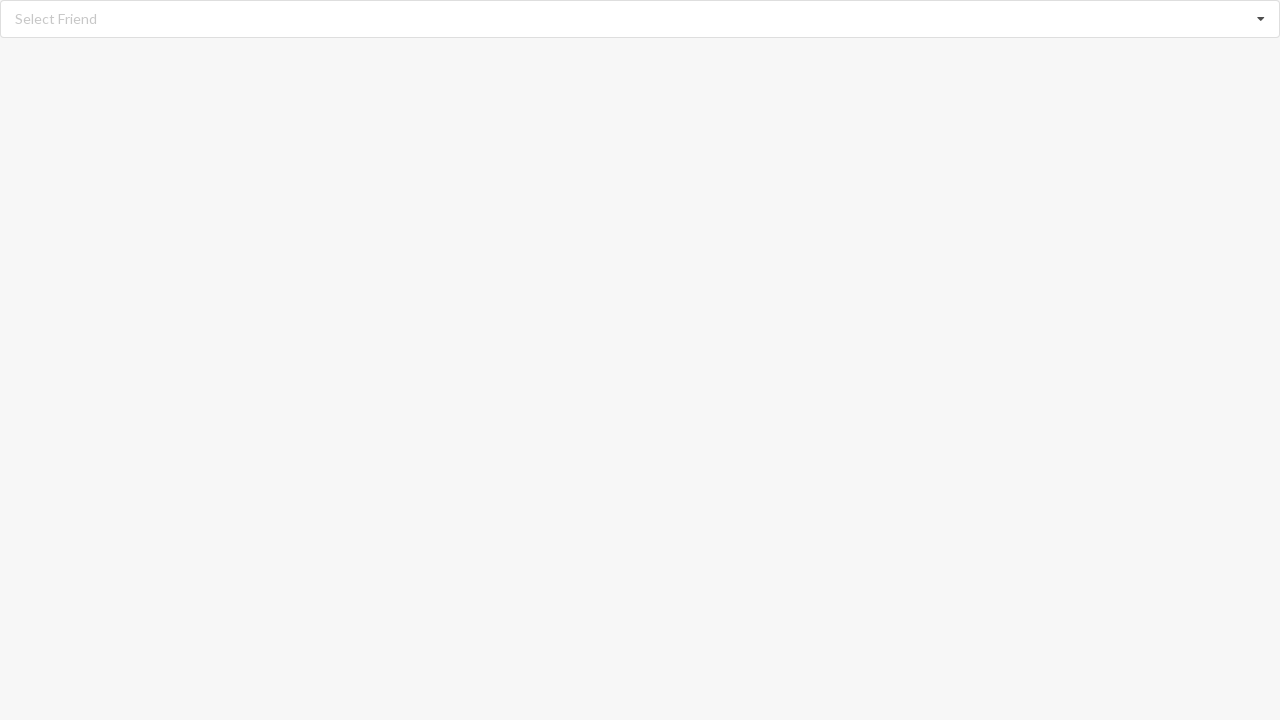

Clicked dropdown icon to open selection menu at (1261, 19) on xpath=//div[@role='listbox']/i[contains(@class,'dropdown')]
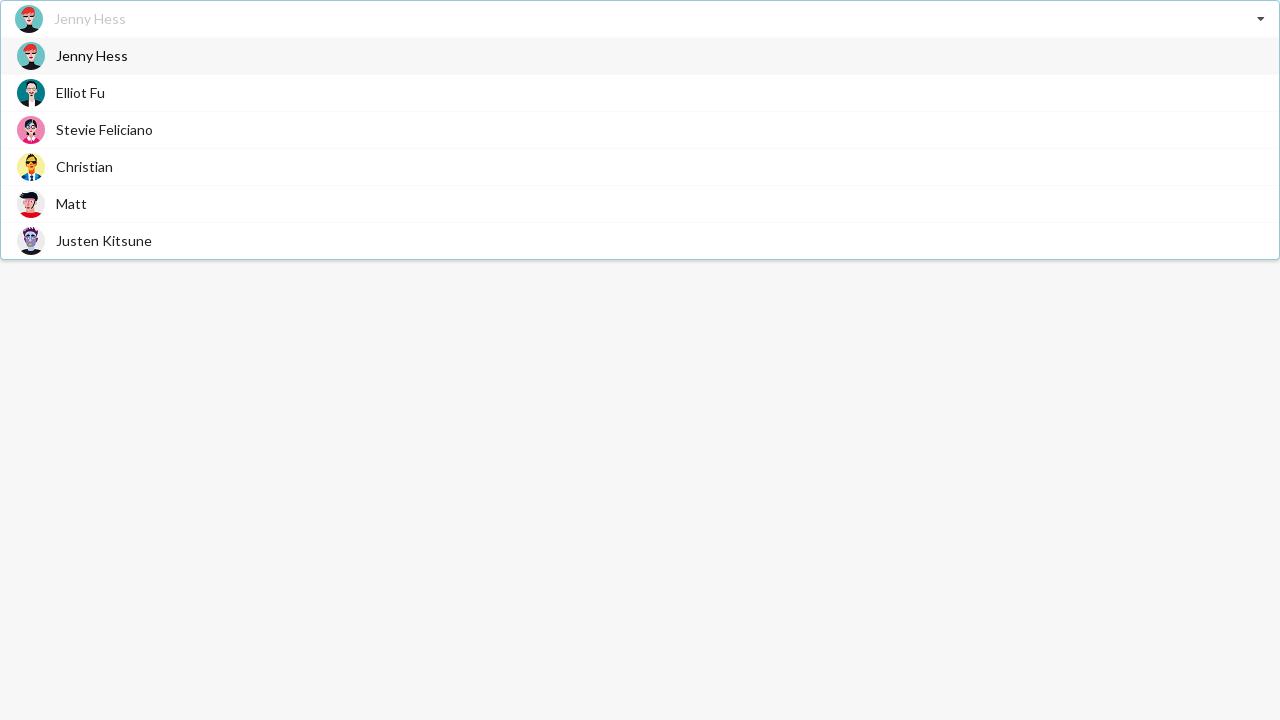

Dropdown options loaded and became visible
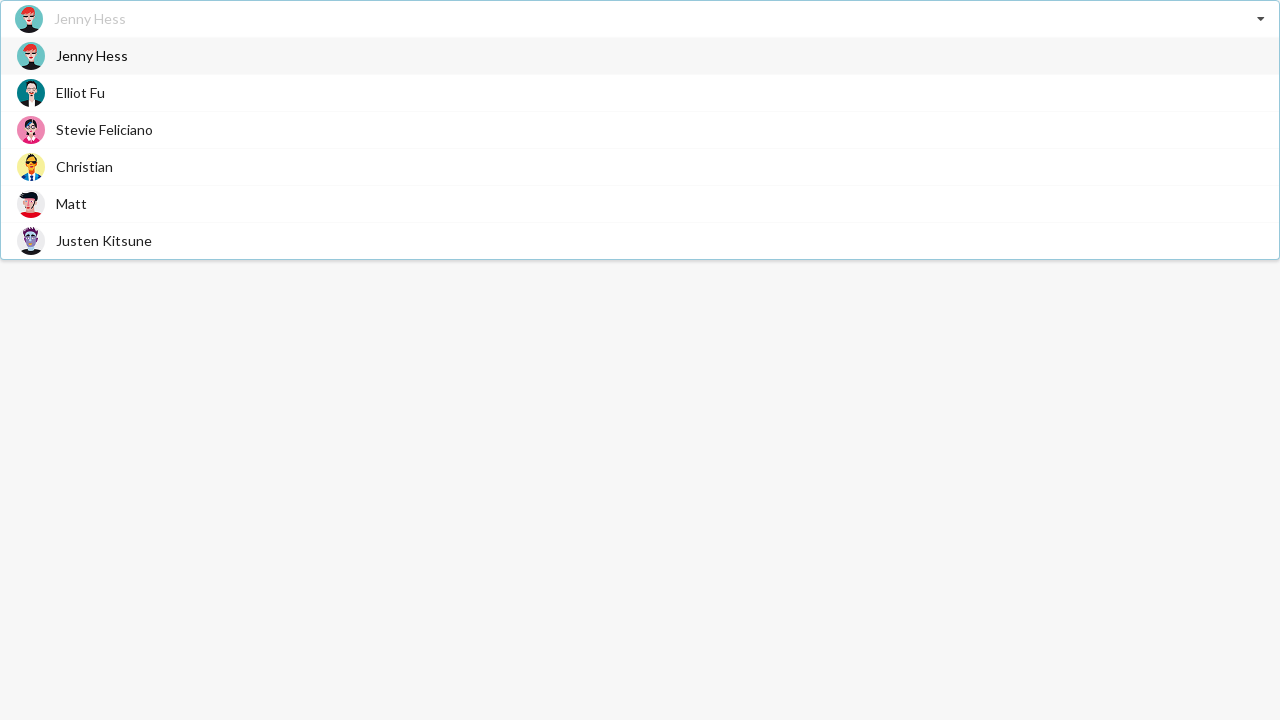

Selected 'Elliot Fu' from dropdown options at (80, 92) on xpath=//div[@role='option']/span[text()='Elliot Fu']
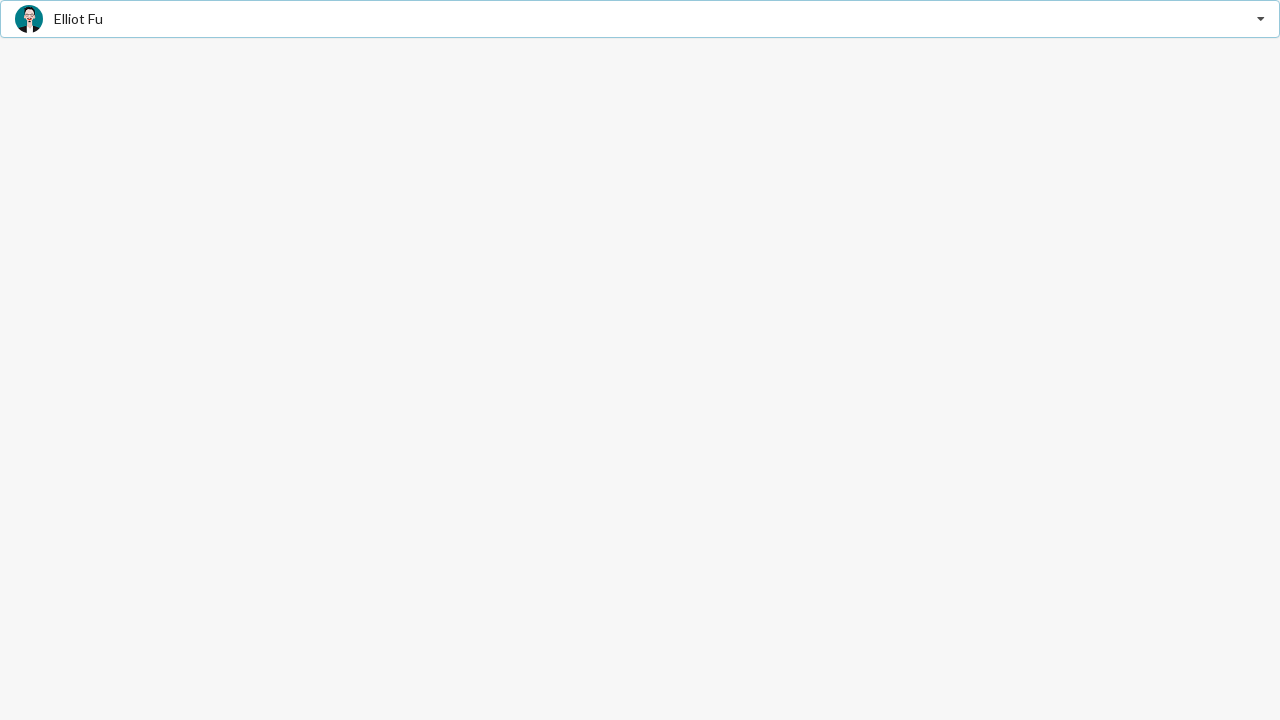

Verified that 'Elliot Fu' is displayed as selected
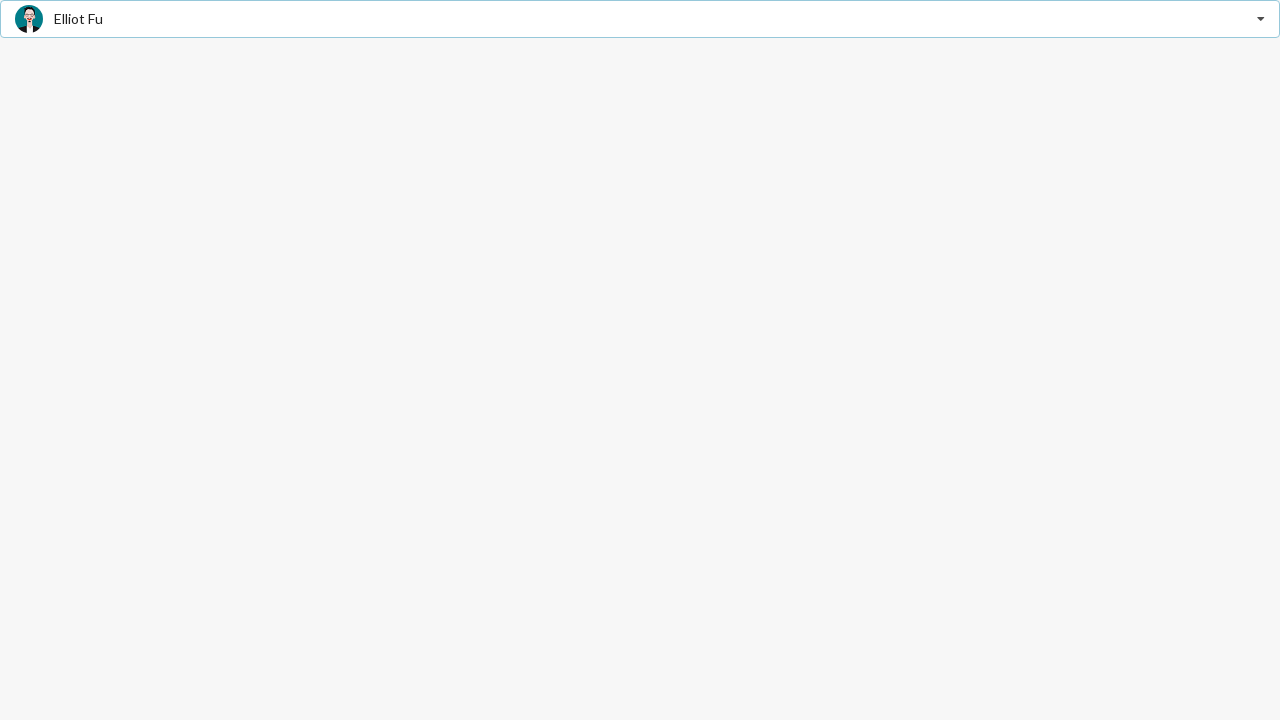

Clicked dropdown icon to open selection menu again at (1261, 19) on xpath=//div[@role='listbox']/i[contains(@class,'dropdown')]
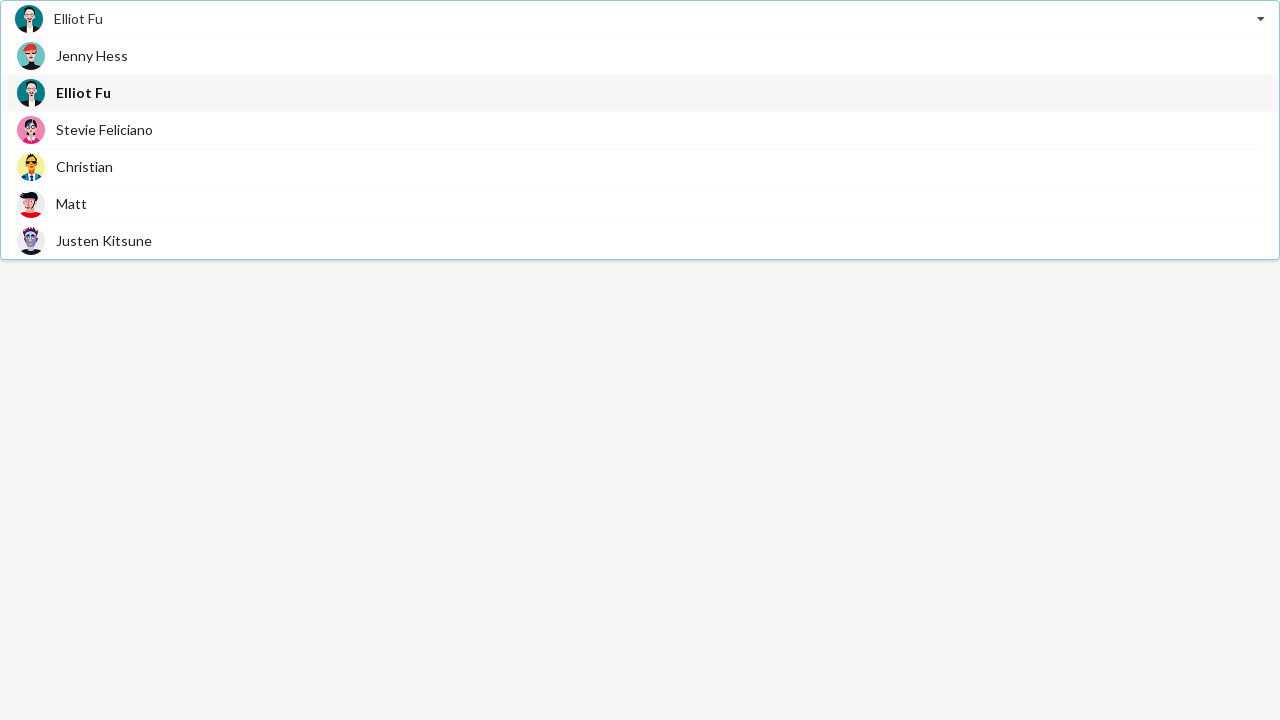

Dropdown options loaded
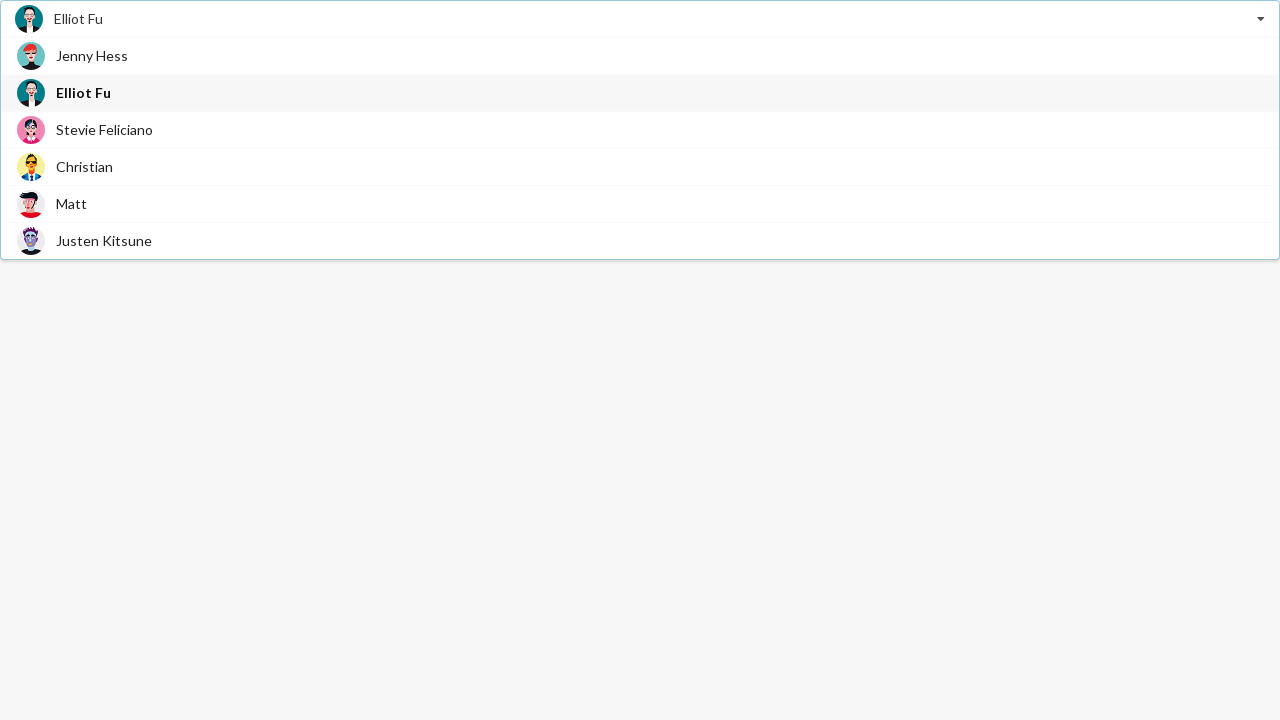

Selected 'Christian' from dropdown options at (84, 166) on xpath=//div[@role='option']/span[text()='Christian']
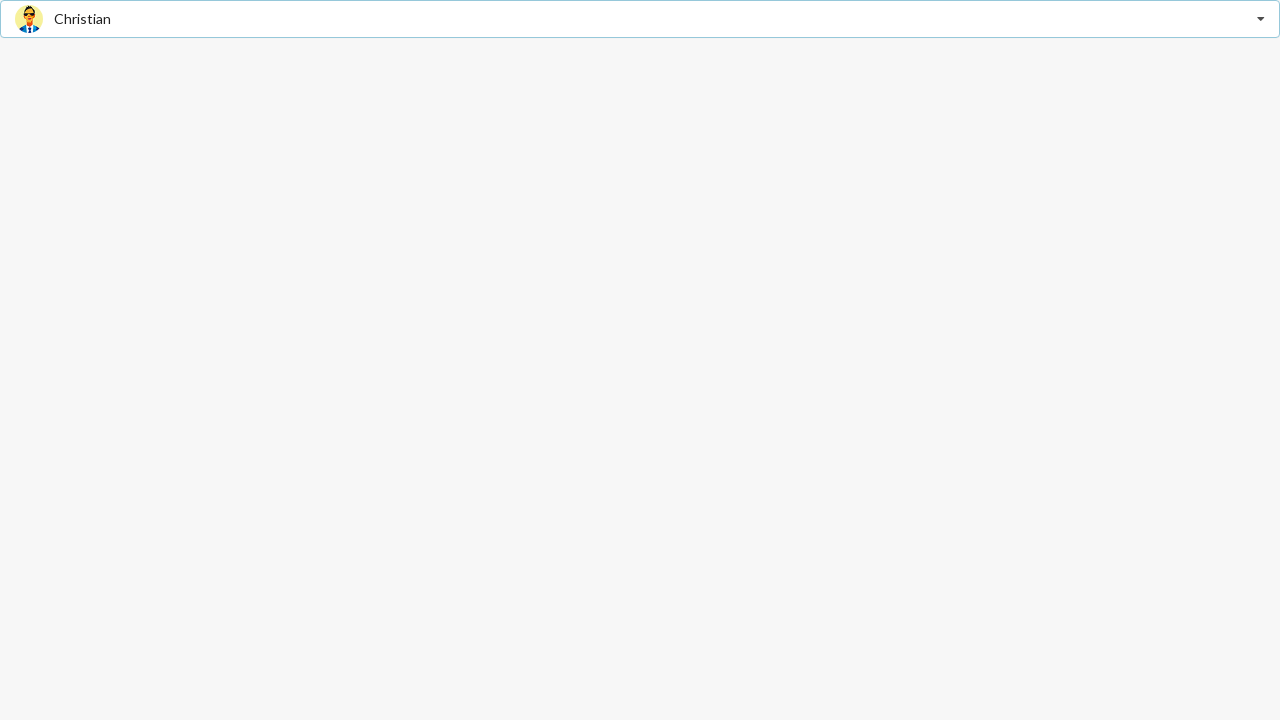

Verified that 'Christian' is displayed as selected
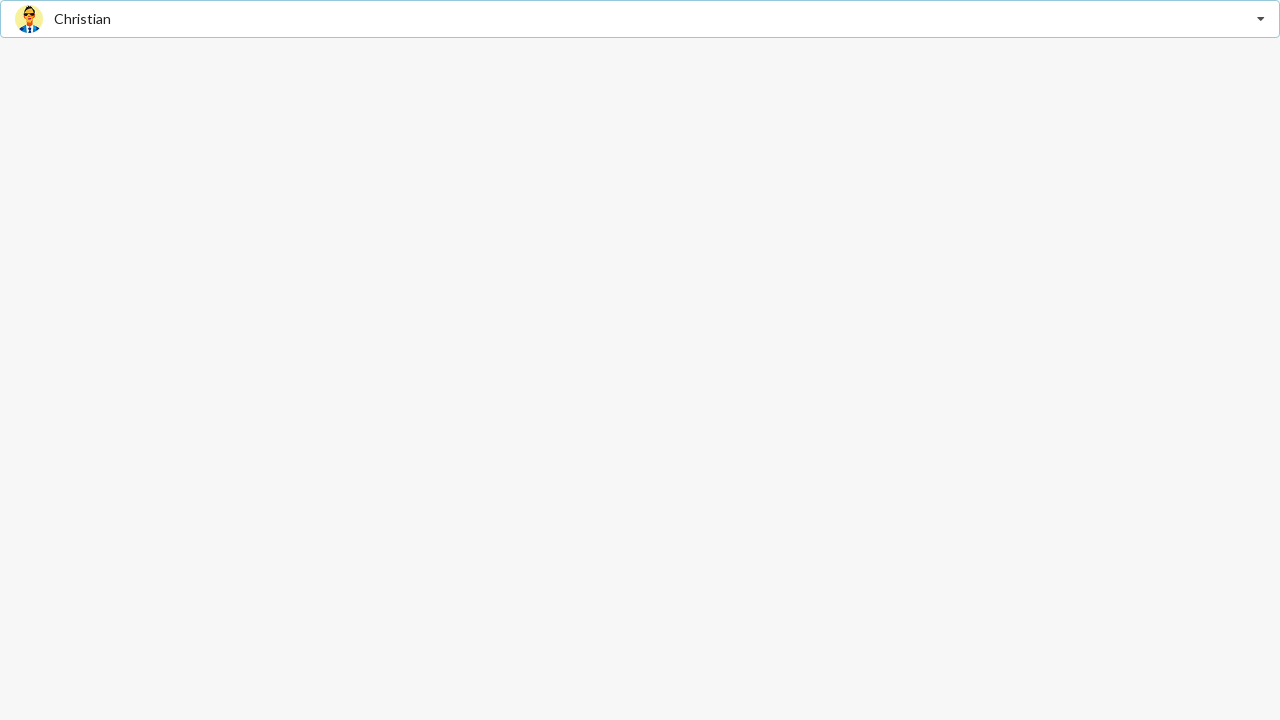

Clicked dropdown icon to open selection menu once more at (1261, 19) on xpath=//div[@role='listbox']/i[contains(@class,'dropdown')]
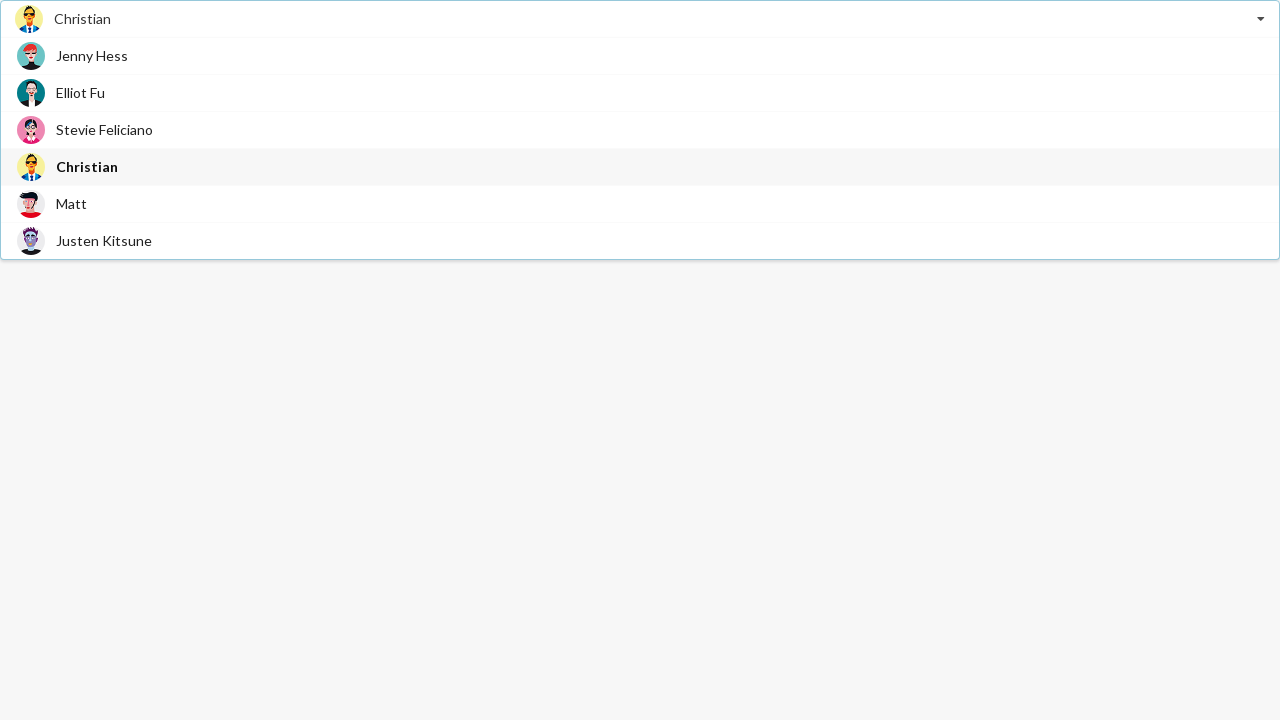

Dropdown options loaded
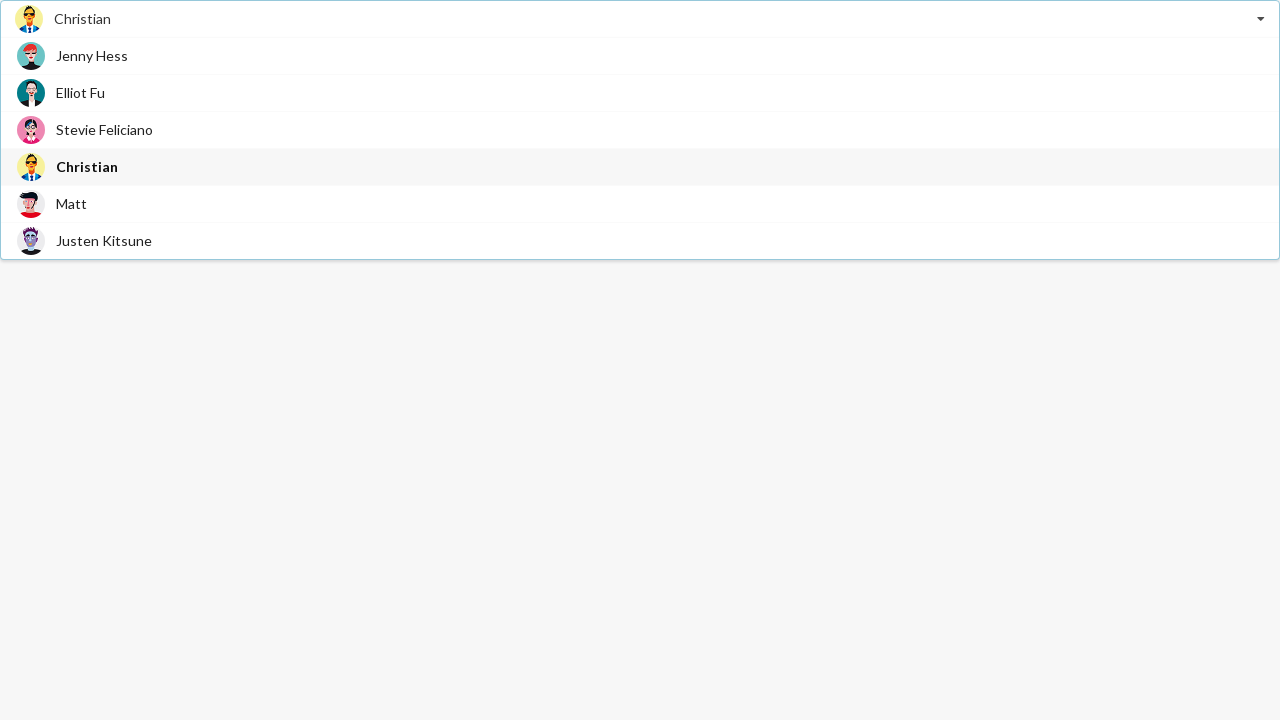

Selected 'Justen Kitsune' from dropdown options at (104, 240) on xpath=//div[@role='option']/span[text()='Justen Kitsune']
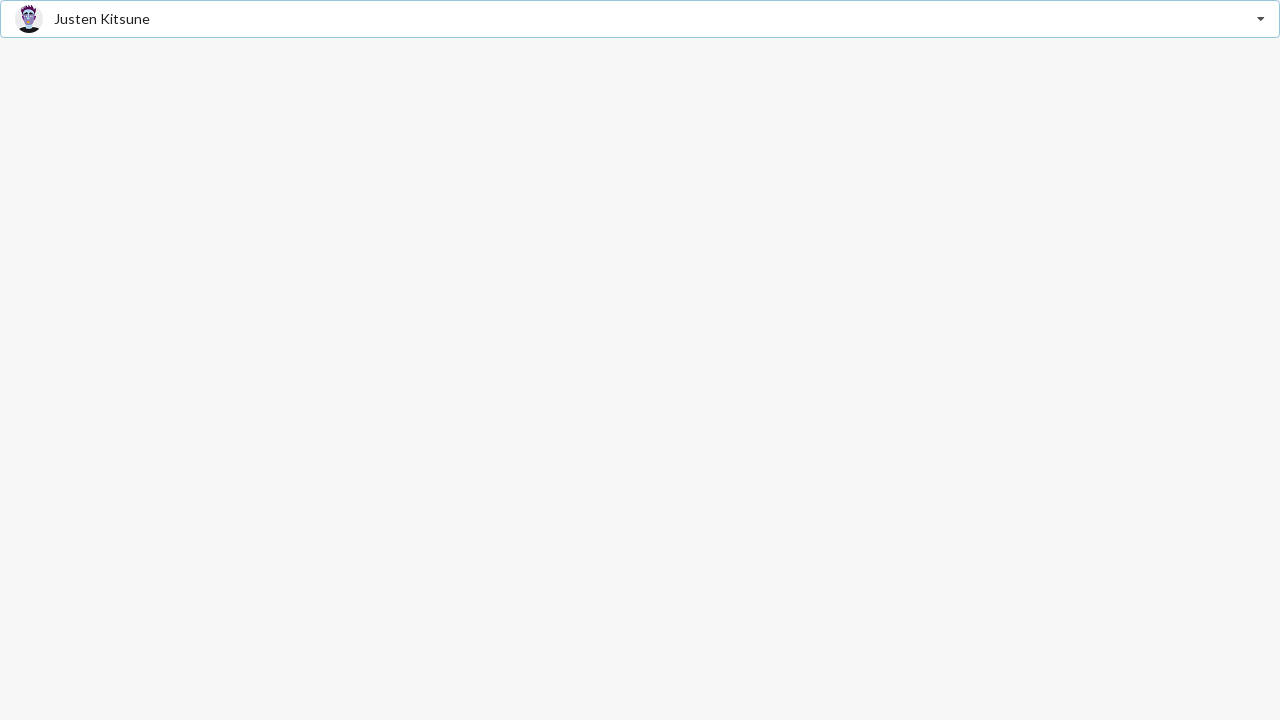

Verified that 'Justen Kitsune' is displayed as selected
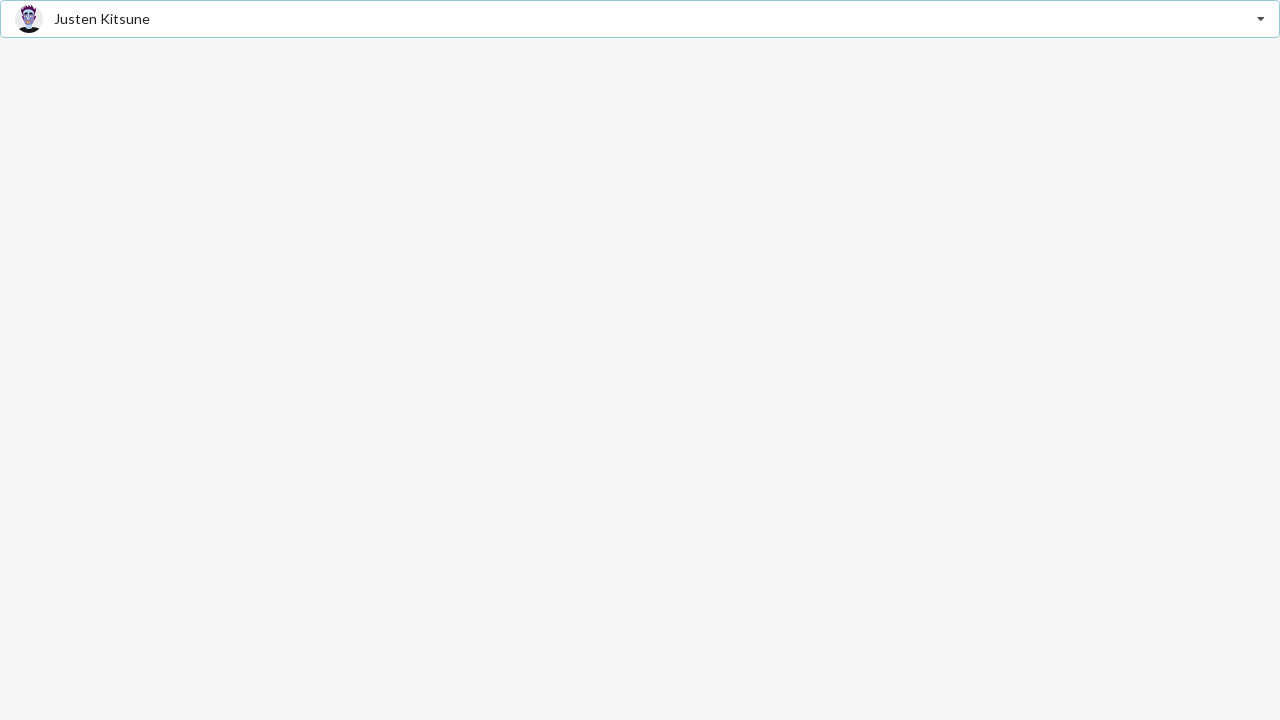

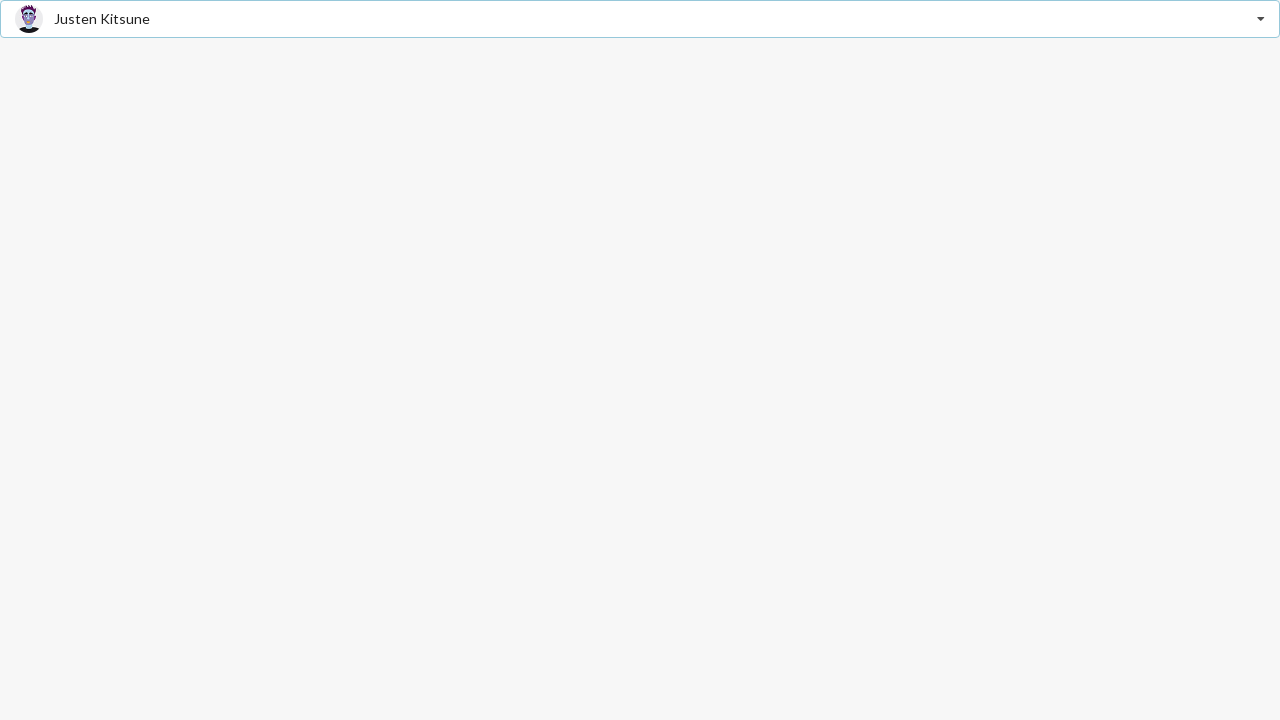